Navigates to papersdrop.com and verifies that anchor links are present on the page

Starting URL: https://www.papersdrop.com/

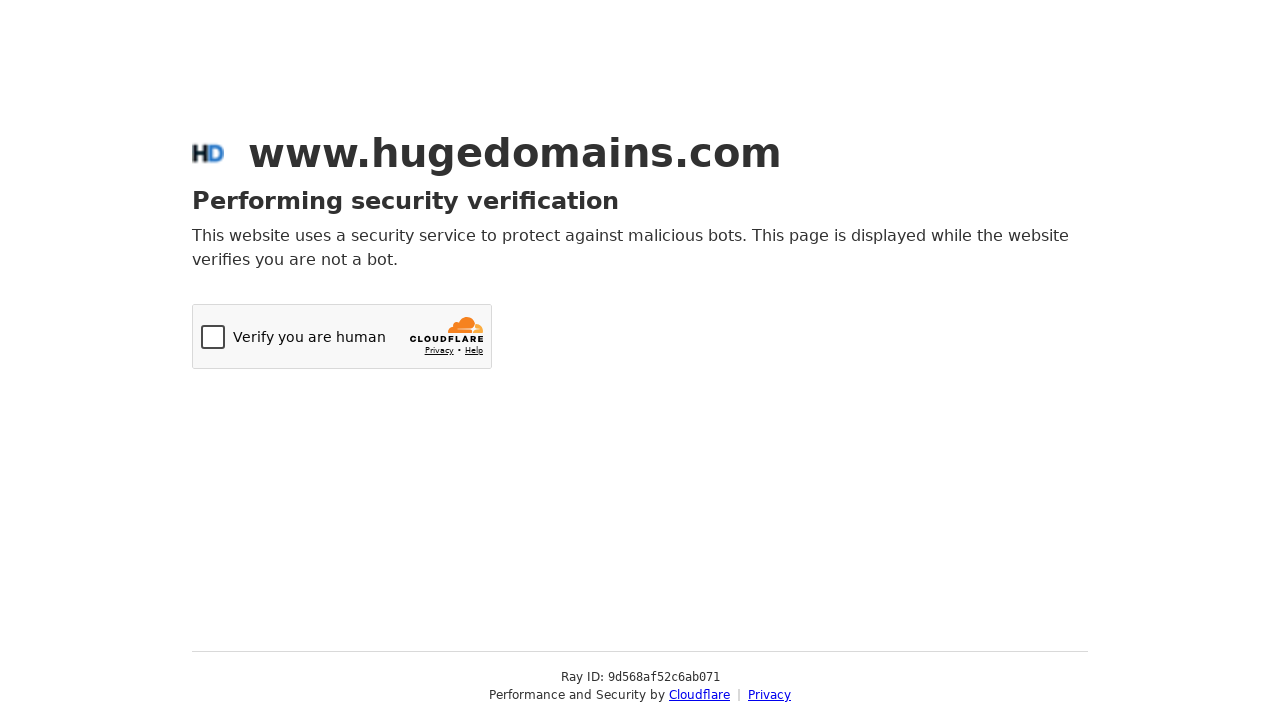

Navigated to https://www.papersdrop.com/
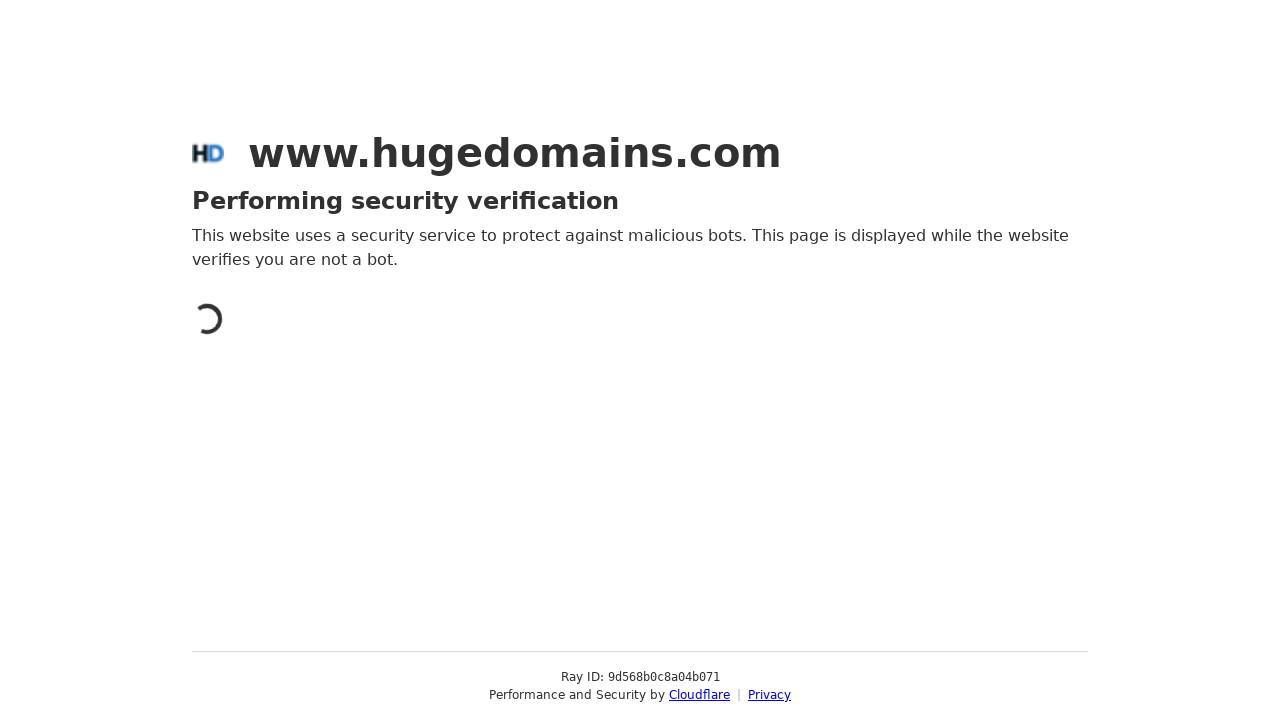

Waited for anchor links to be present on the page
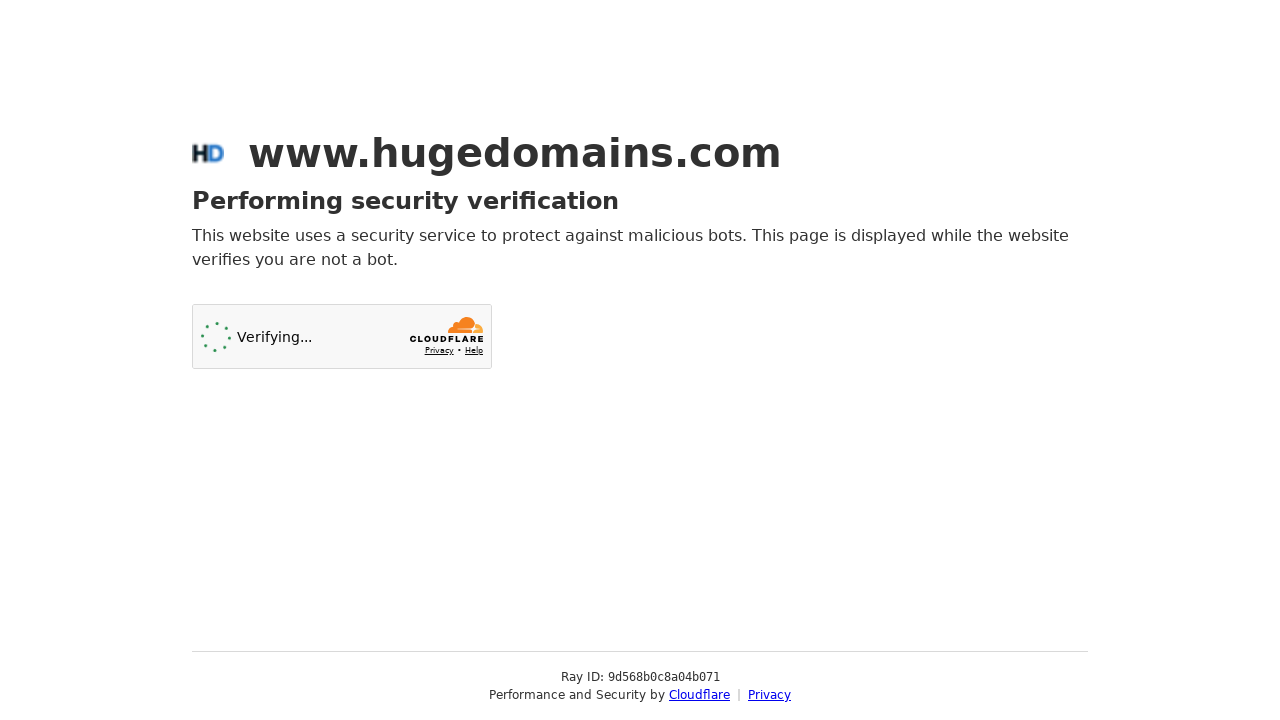

Located all anchor links on the page
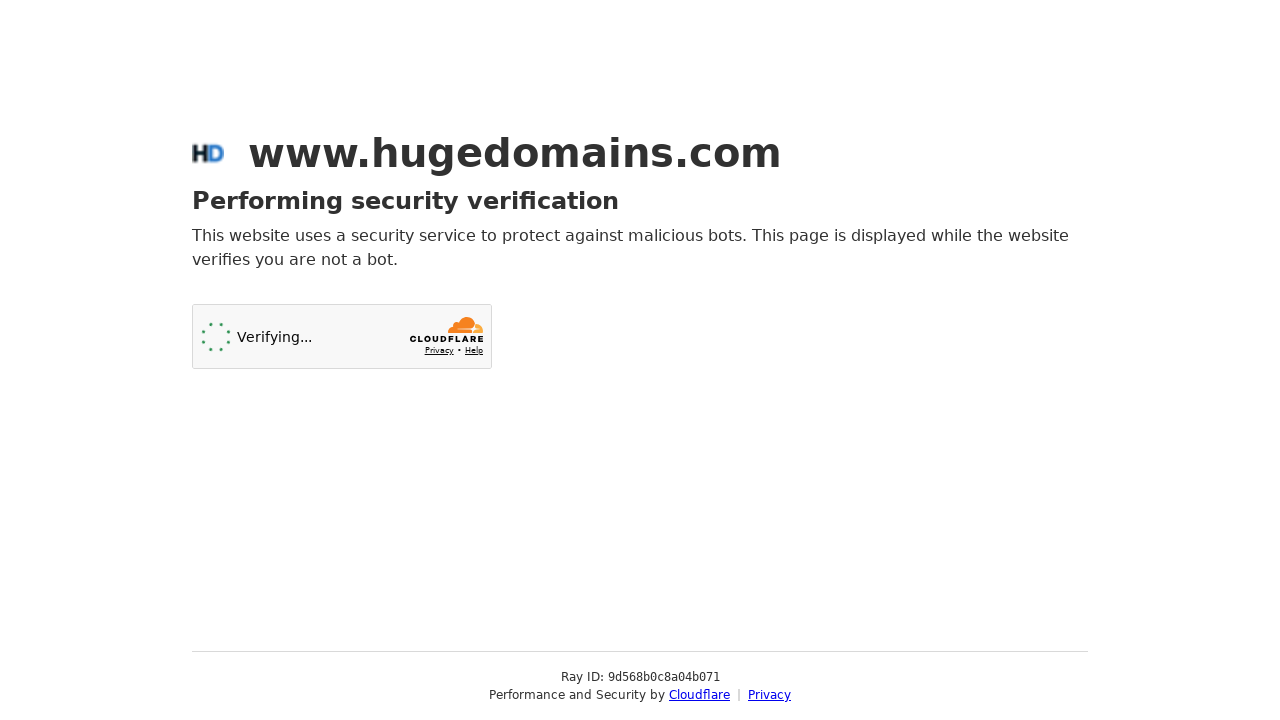

Verified that anchor links are present on the page
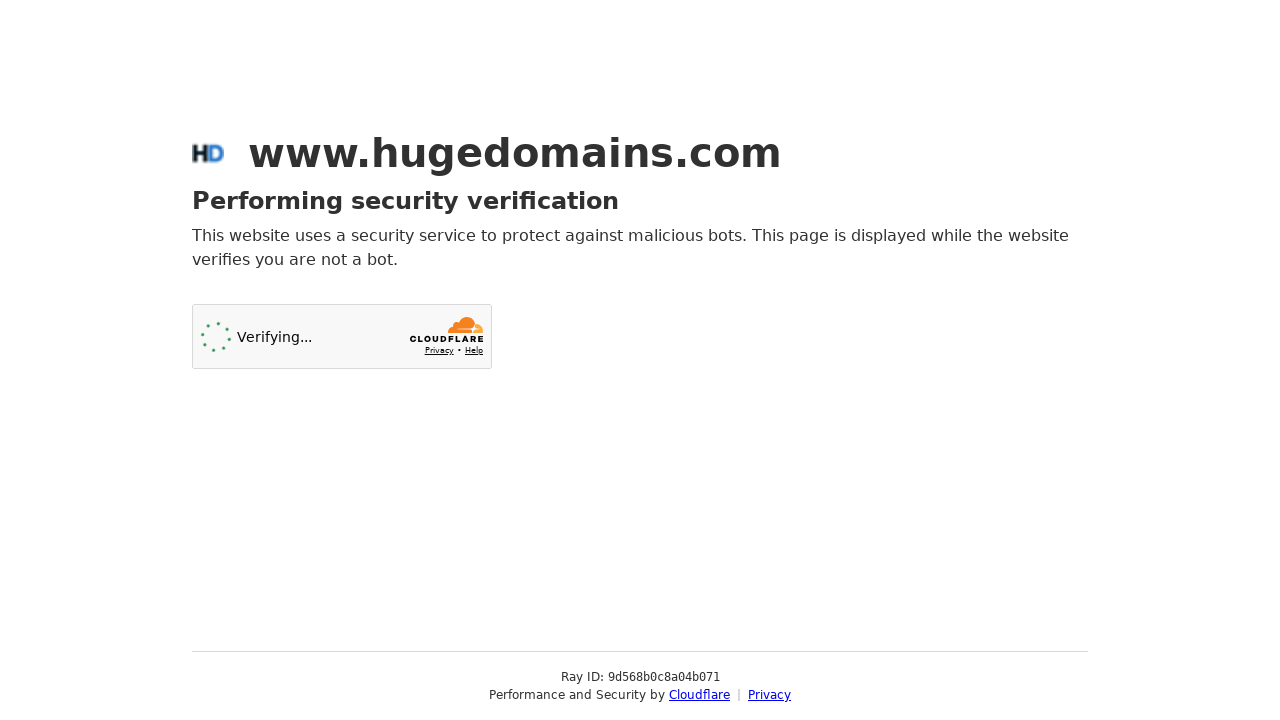

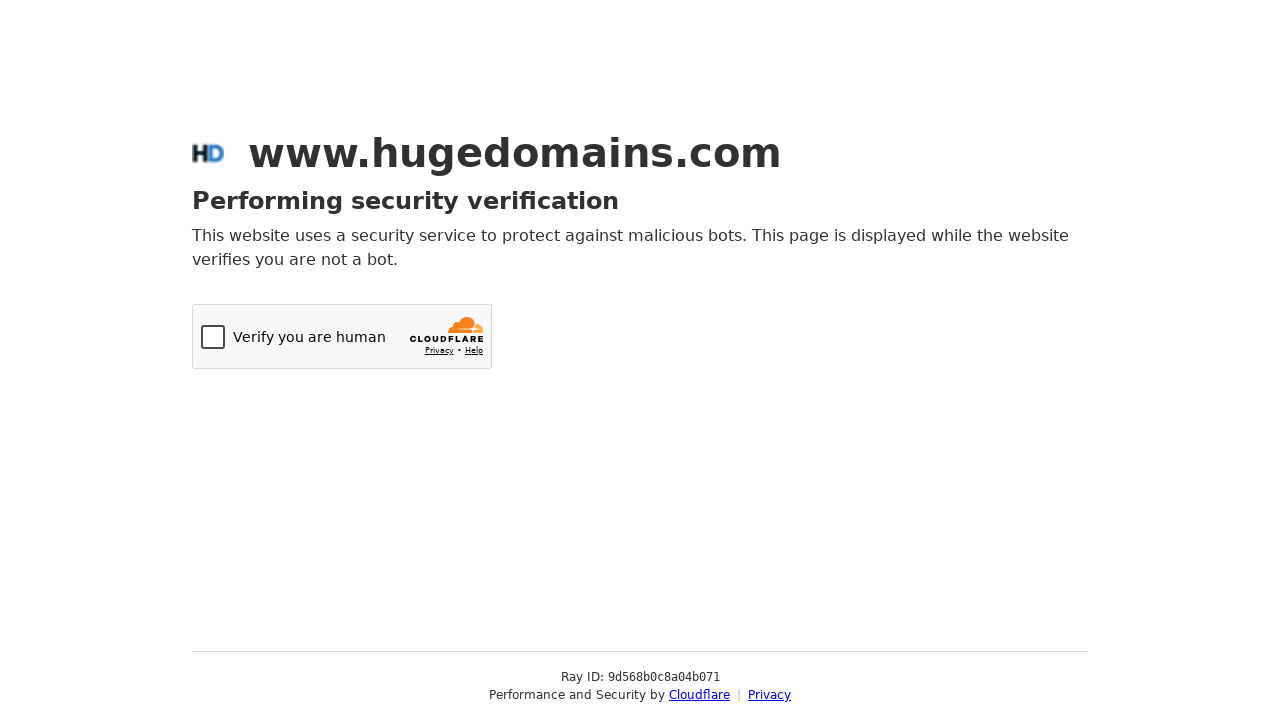